Tests page scrolling functionality by scrolling down, up, to the bottom of the page, and back to top

Starting URL: https://www.selenium.dev/

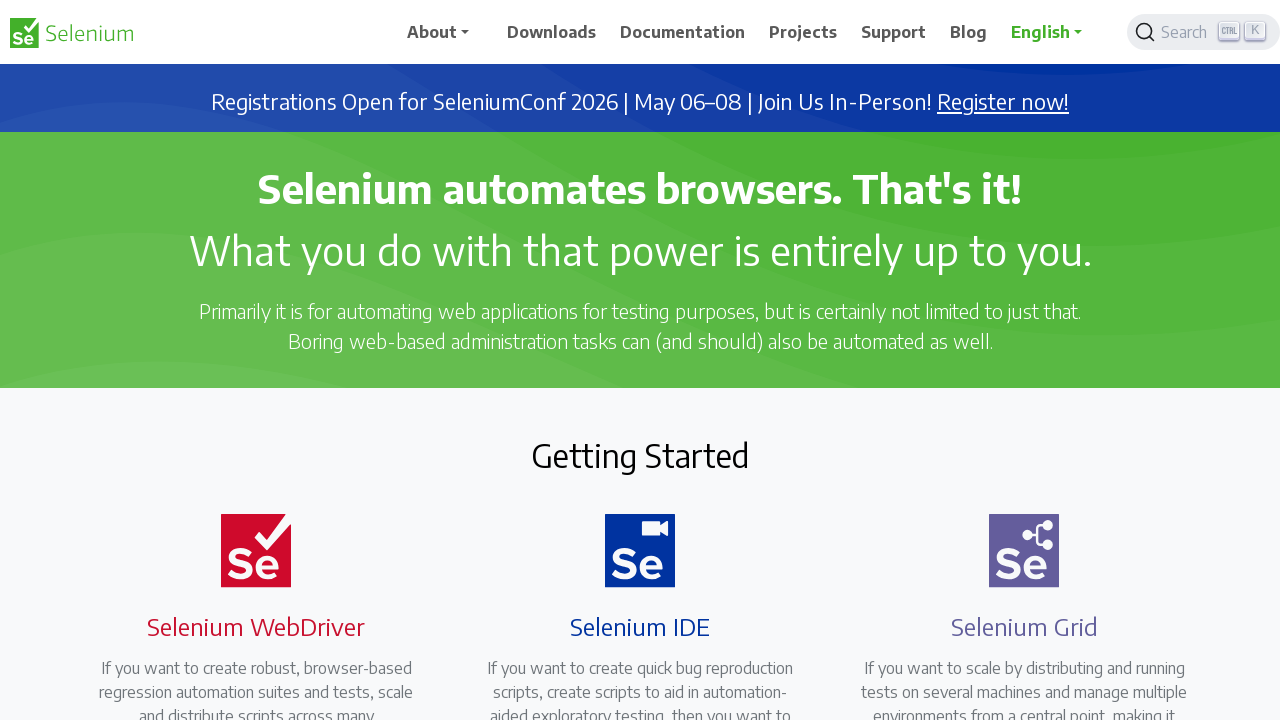

Scrolled down by 500 pixels
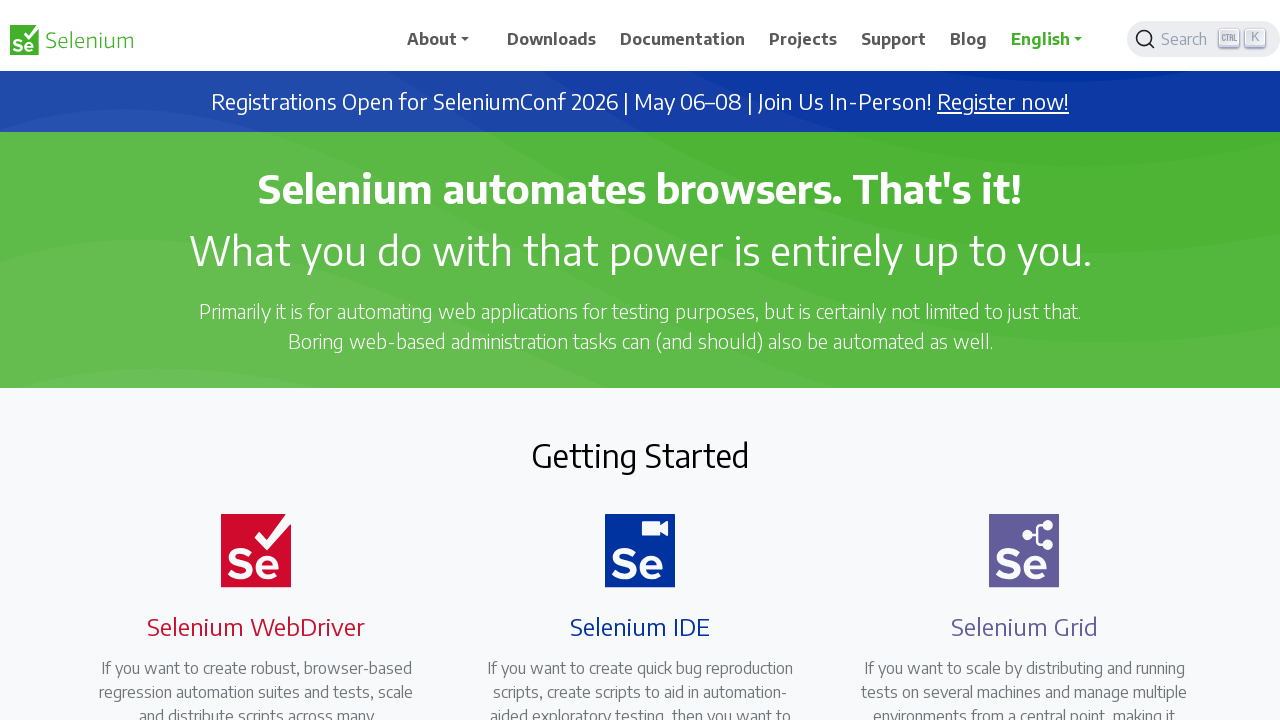

Waited 5 seconds for scroll animation to complete
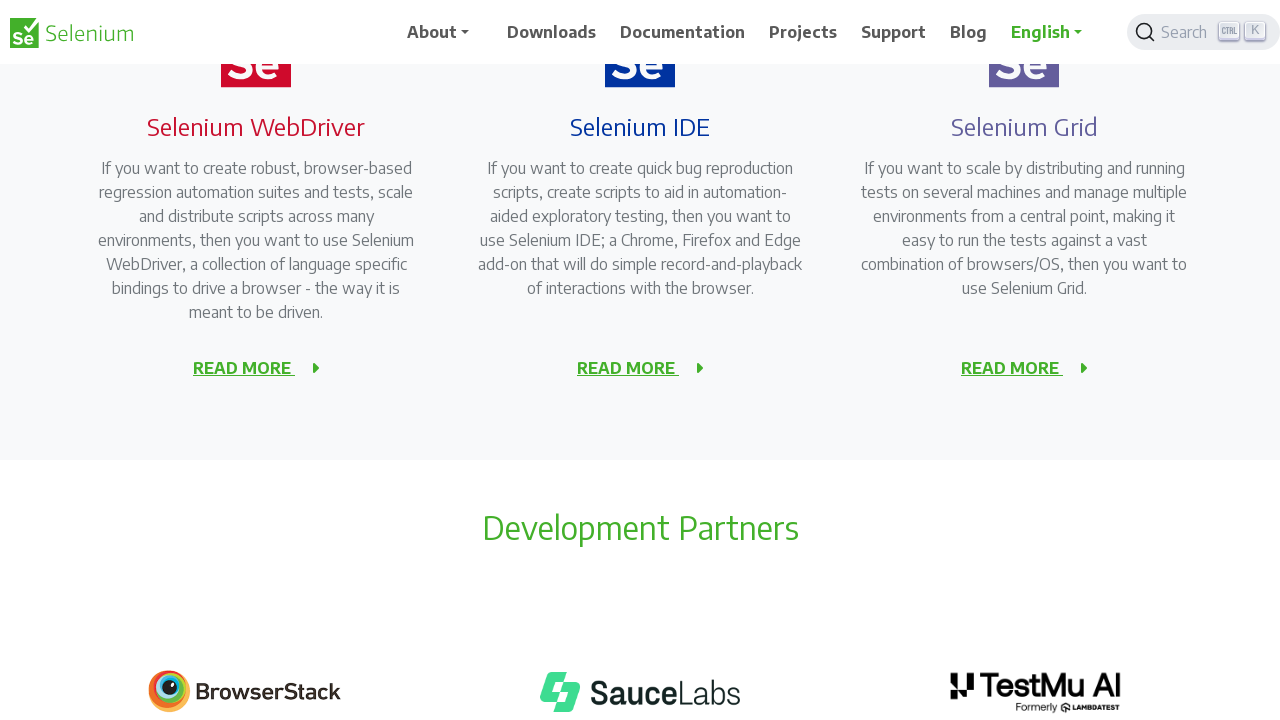

Scrolled up by 500 pixels
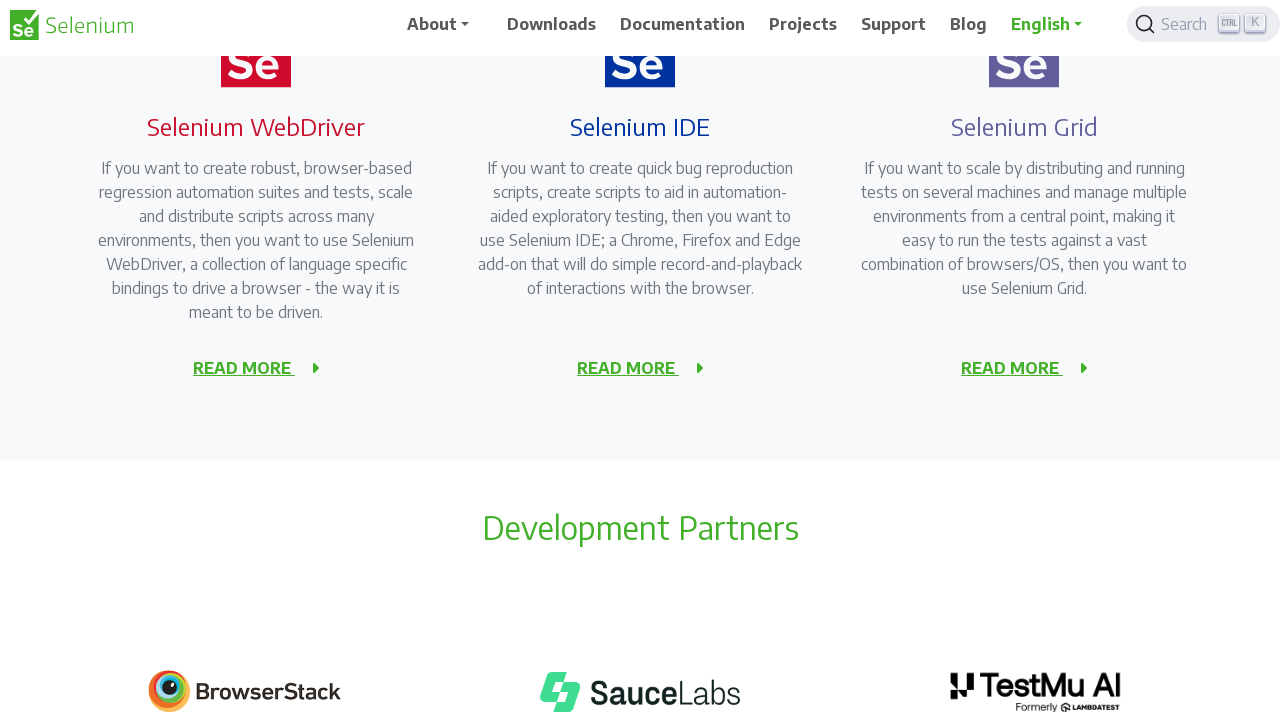

Waited 5 seconds for scroll animation to complete
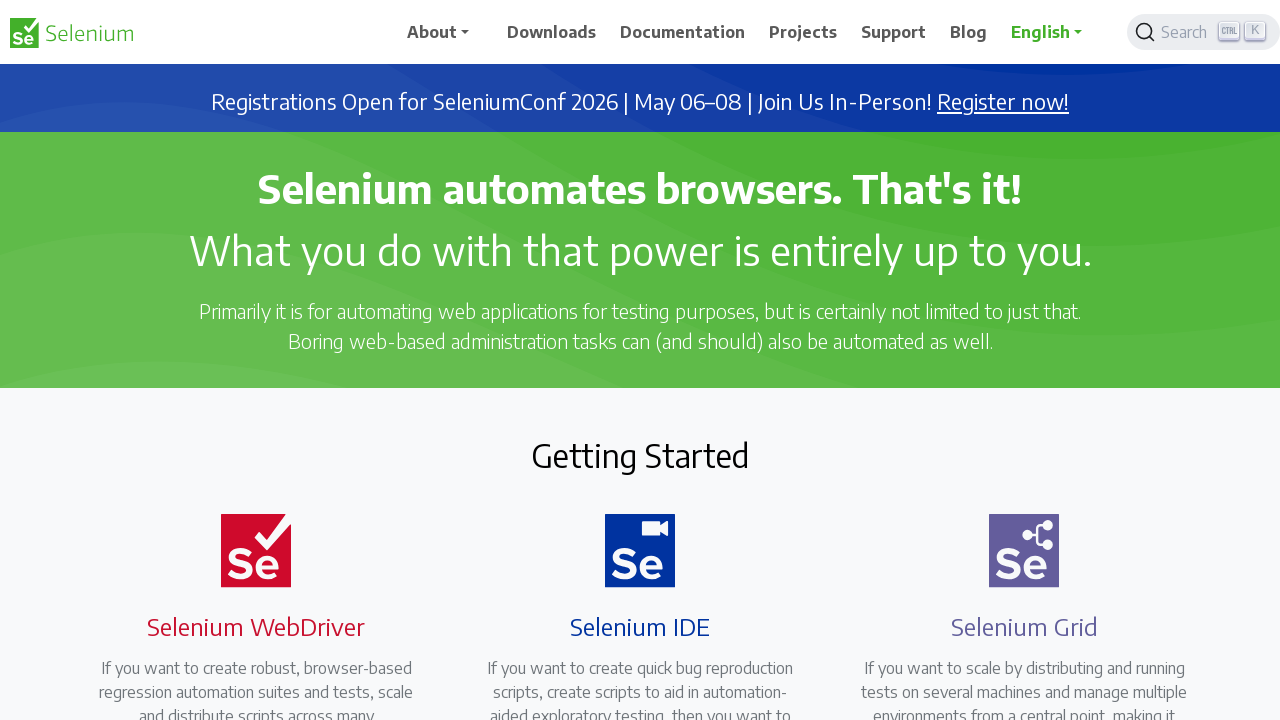

Scrolled to the bottom of the page
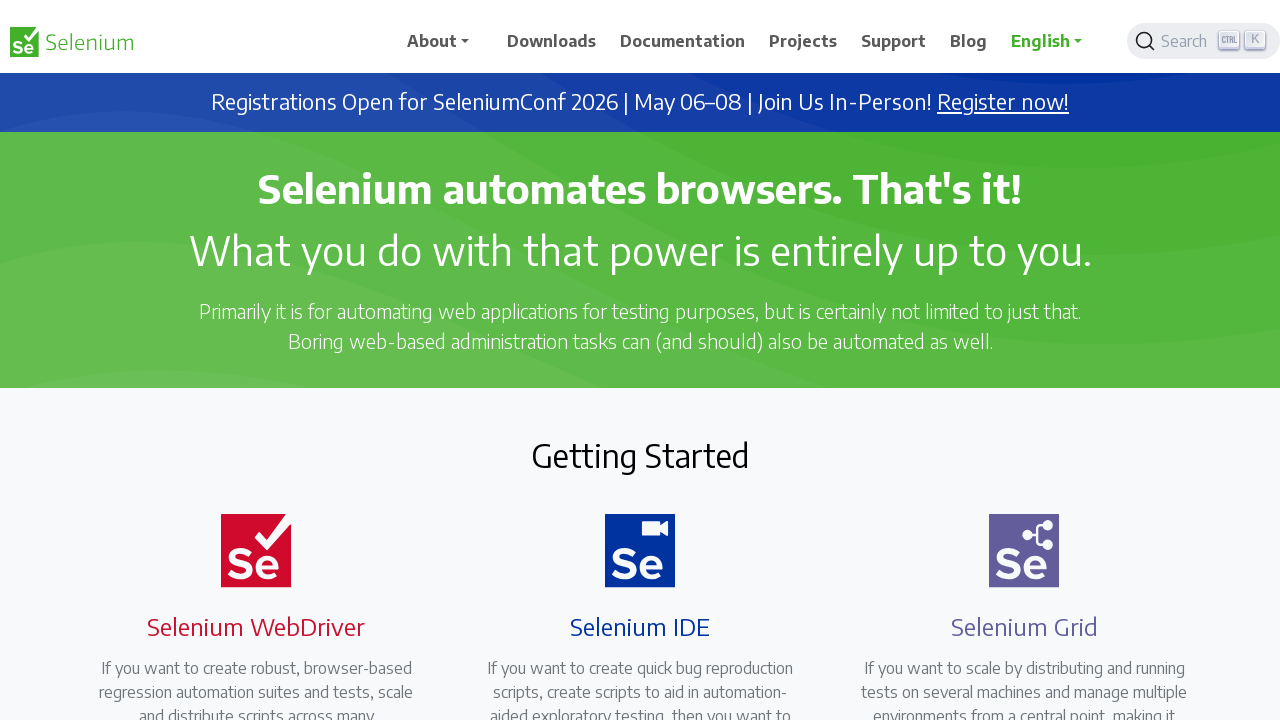

Waited 5 seconds for scroll animation to complete
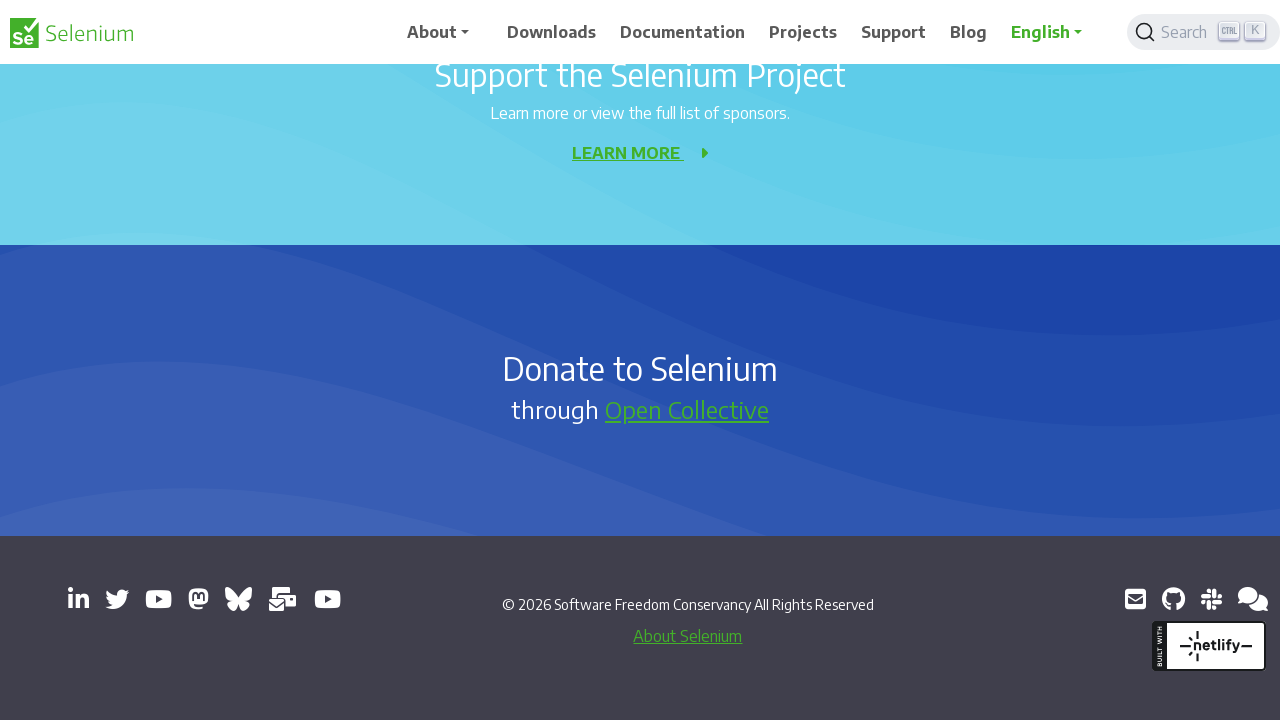

Scrolled back to the top of the page
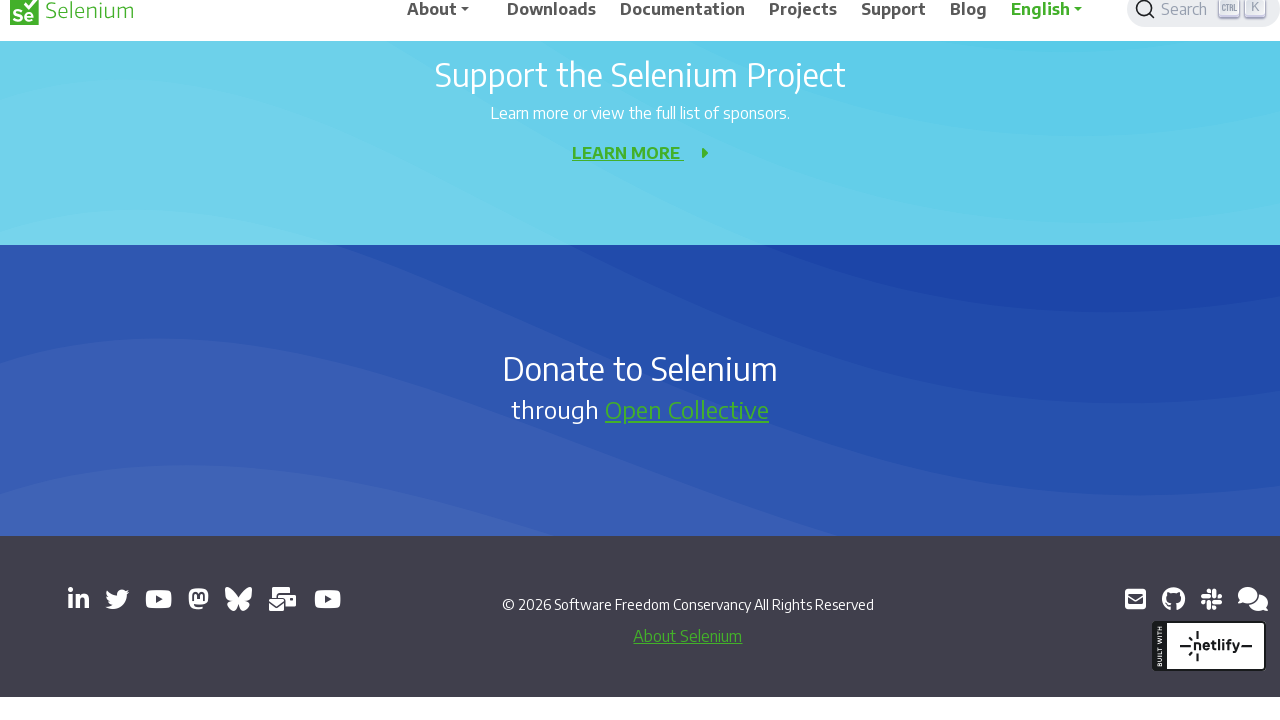

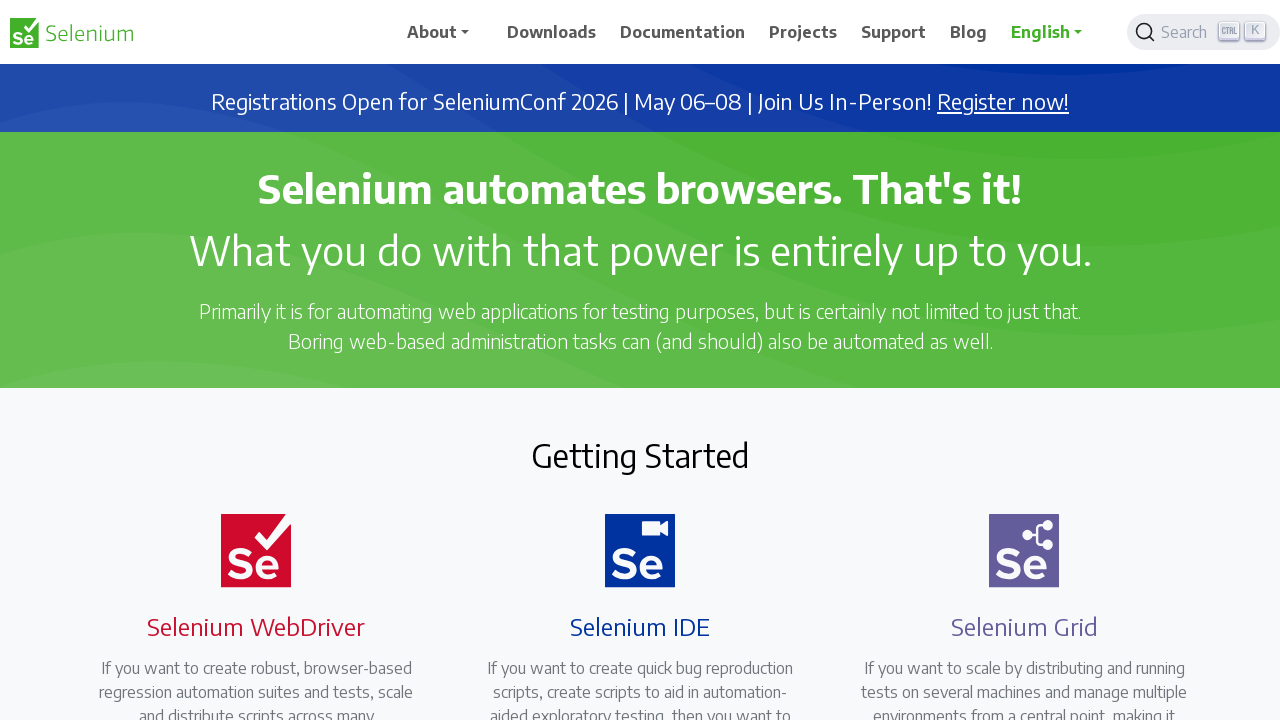